Fills out a registration form by entering personal details, selecting skills and languages, choosing date of birth, and setting password

Starting URL: http://demo.automationtesting.in/Register.html

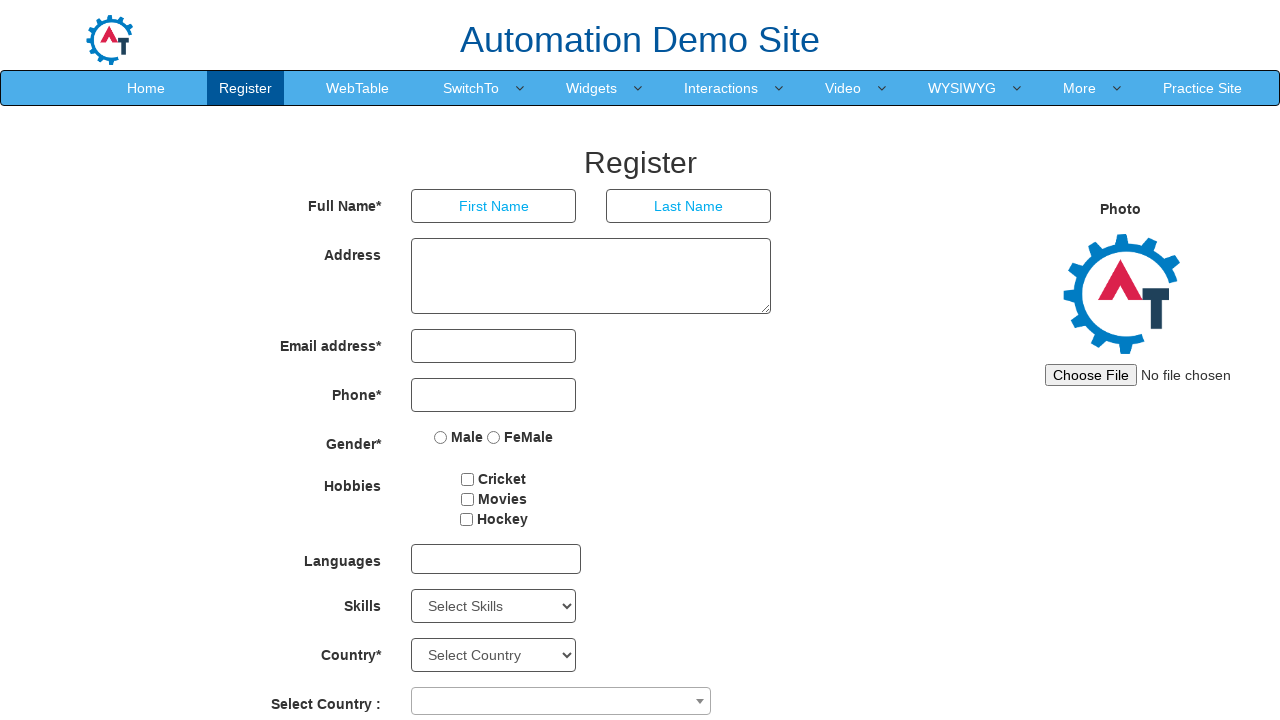

Selected 'Java' from skills dropdown on #Skills
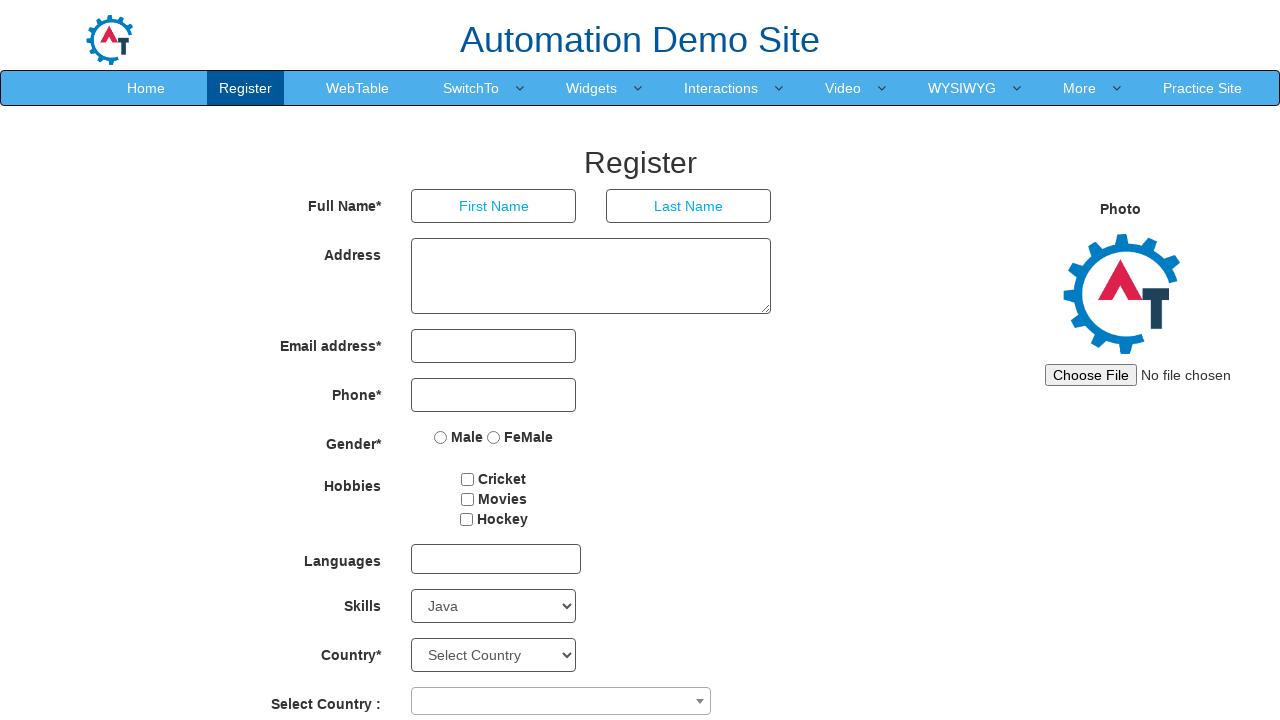

Filled first name field with 'Bezil' on input[placeholder='First Name']
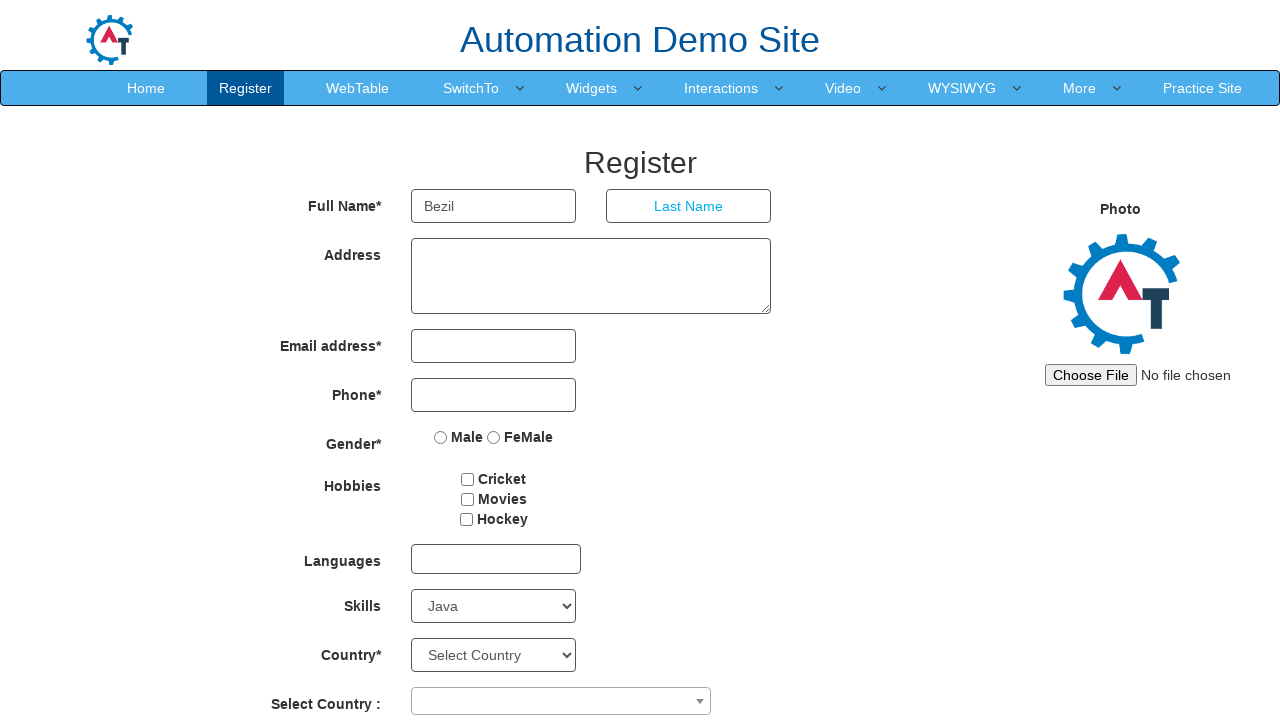

Filled last name field with 'Bennet' on input[placeholder='Last Name']
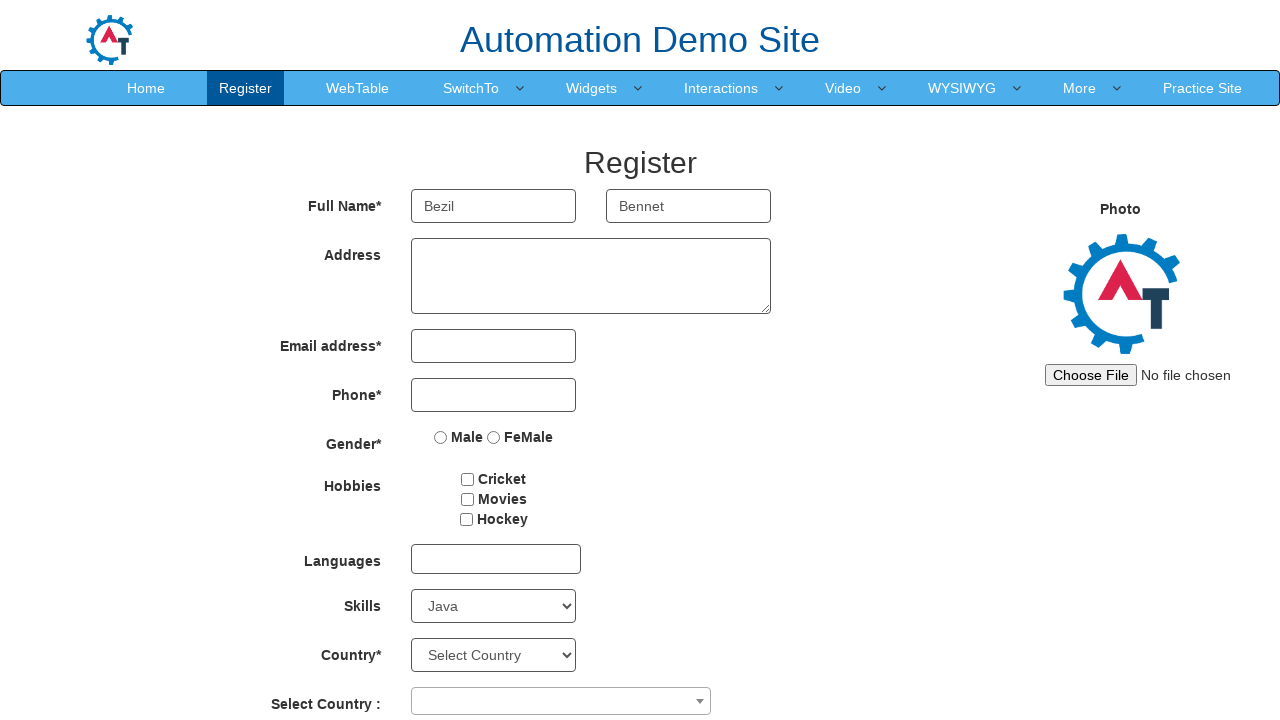

Filled address field with 'Avadi' on textarea
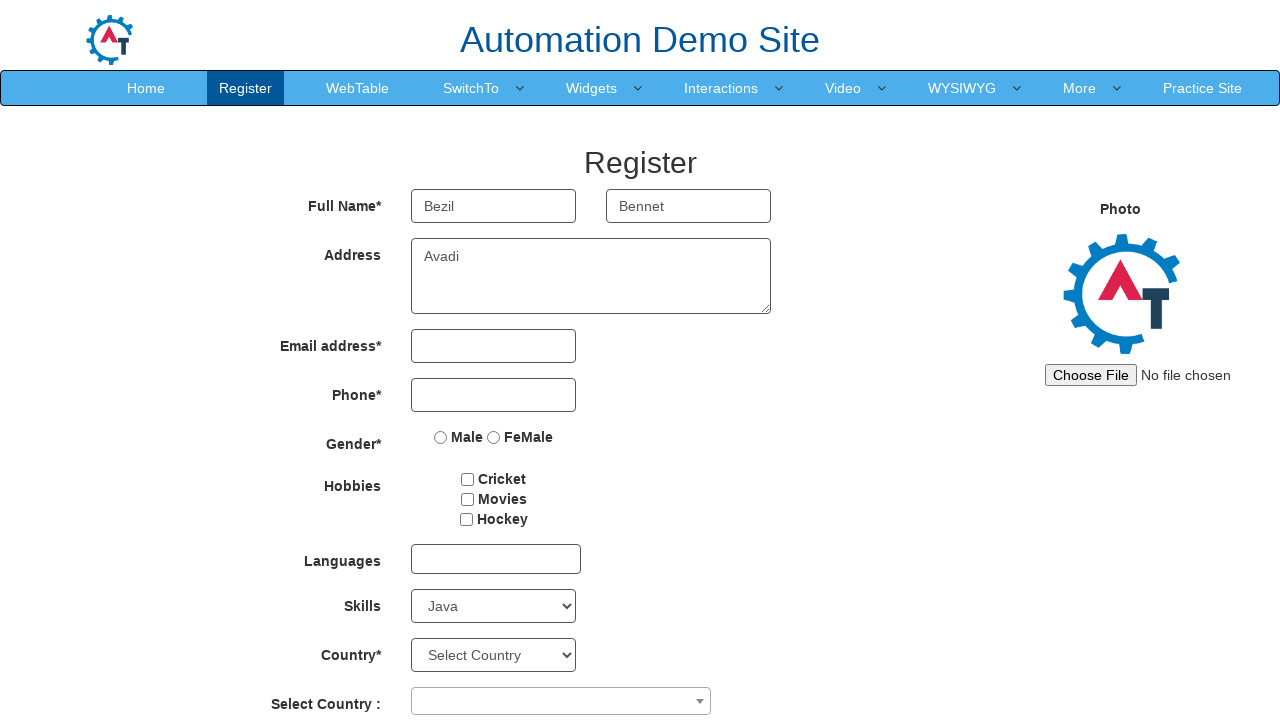

Filled email field with 'bezil@gmail.com' on input[type='email']
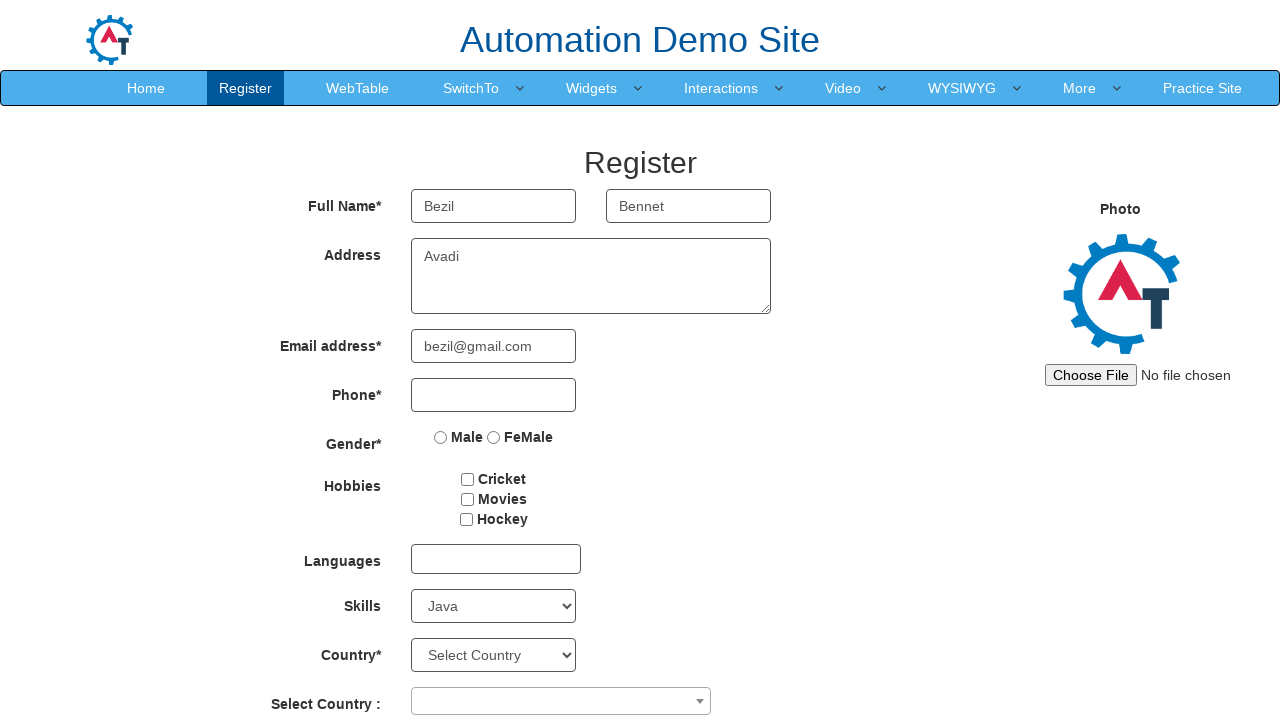

Selected 'FeMale' gender option at (494, 437) on input[value='FeMale']
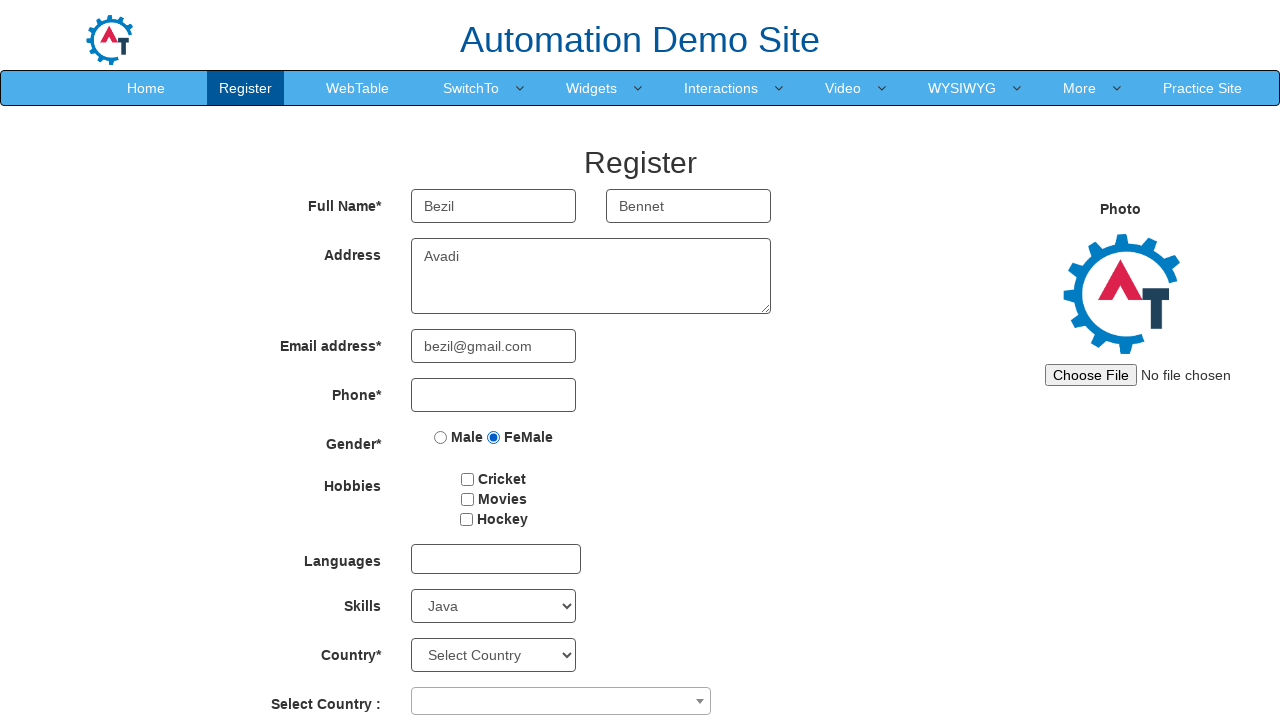

Selected 'Cricket' hobby checkbox at (468, 479) on input[value='Cricket']
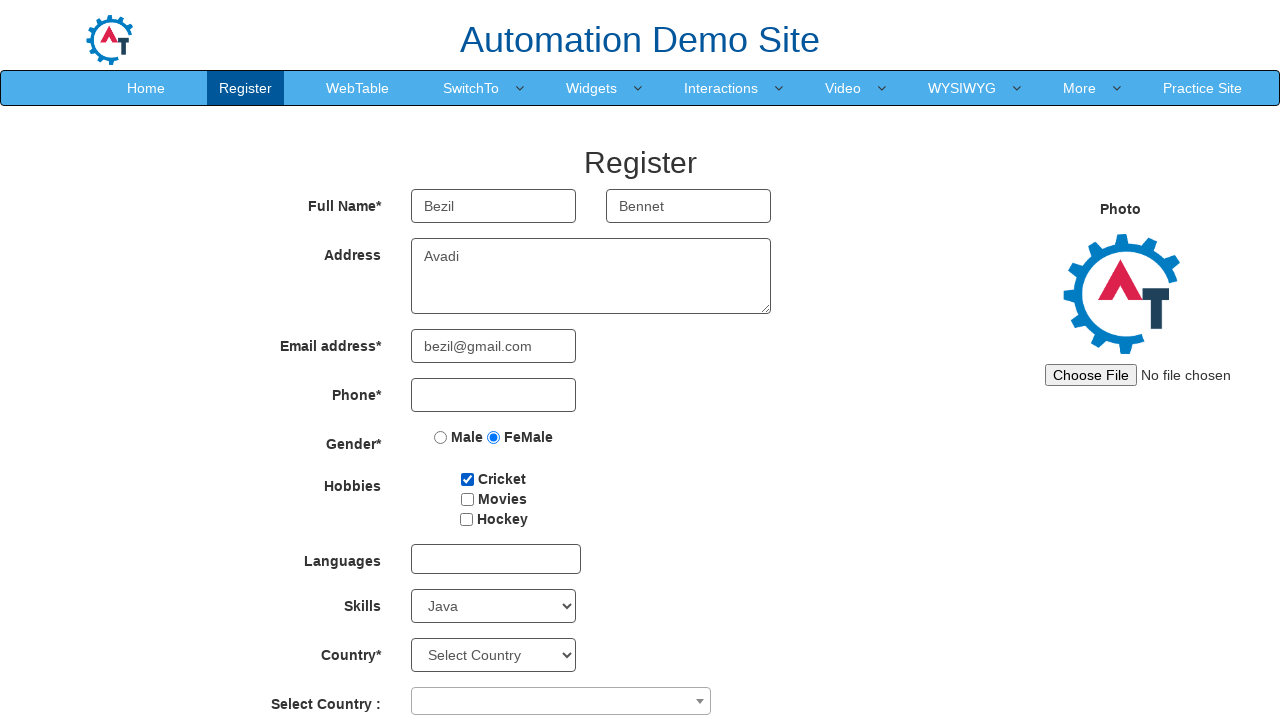

Clicked language dropdown at (496, 559) on #msdd
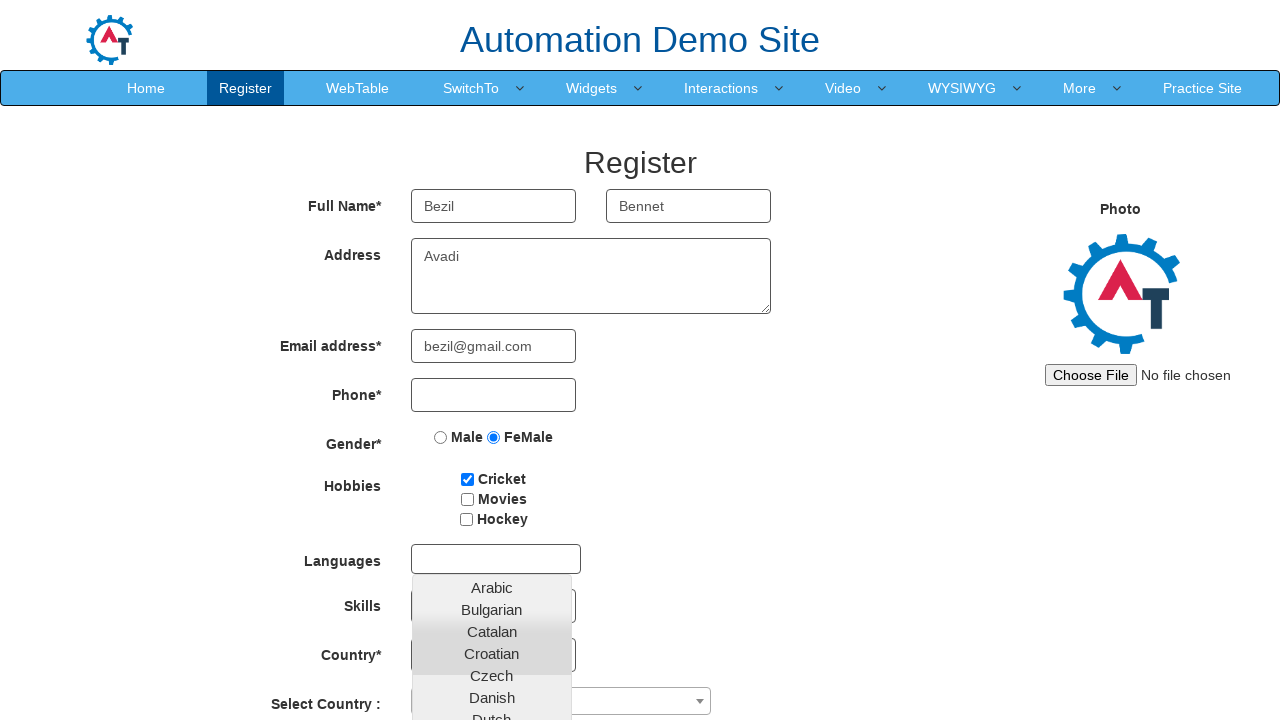

Selected 'English' from language options at (492, 457) on text=English
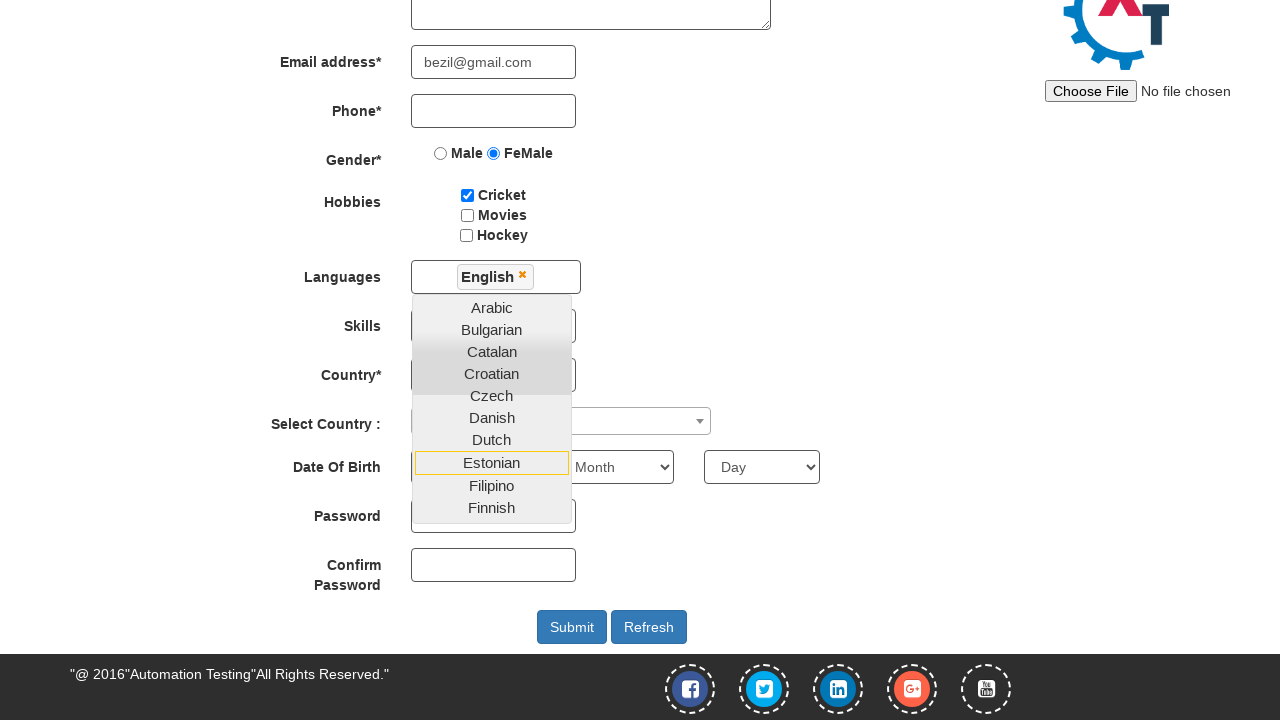

Selected birth year '1997' on #yearbox
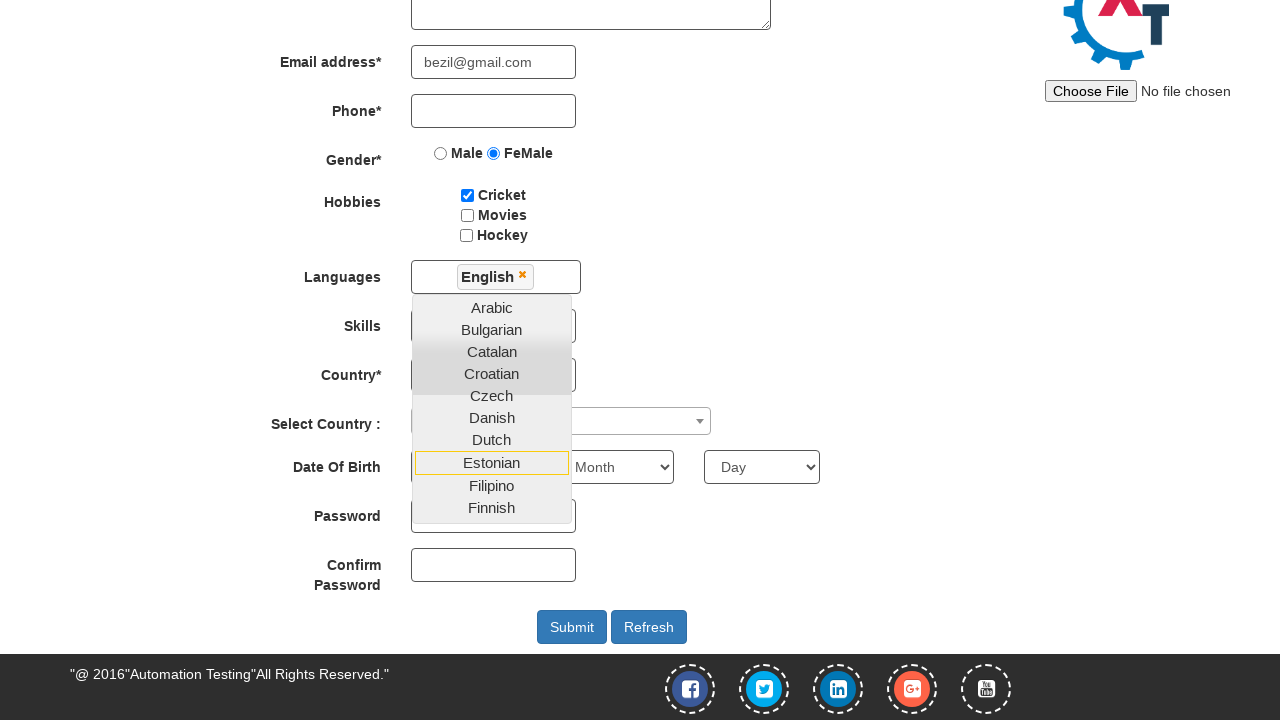

Selected birth month 'June' on select[placeholder='Month']
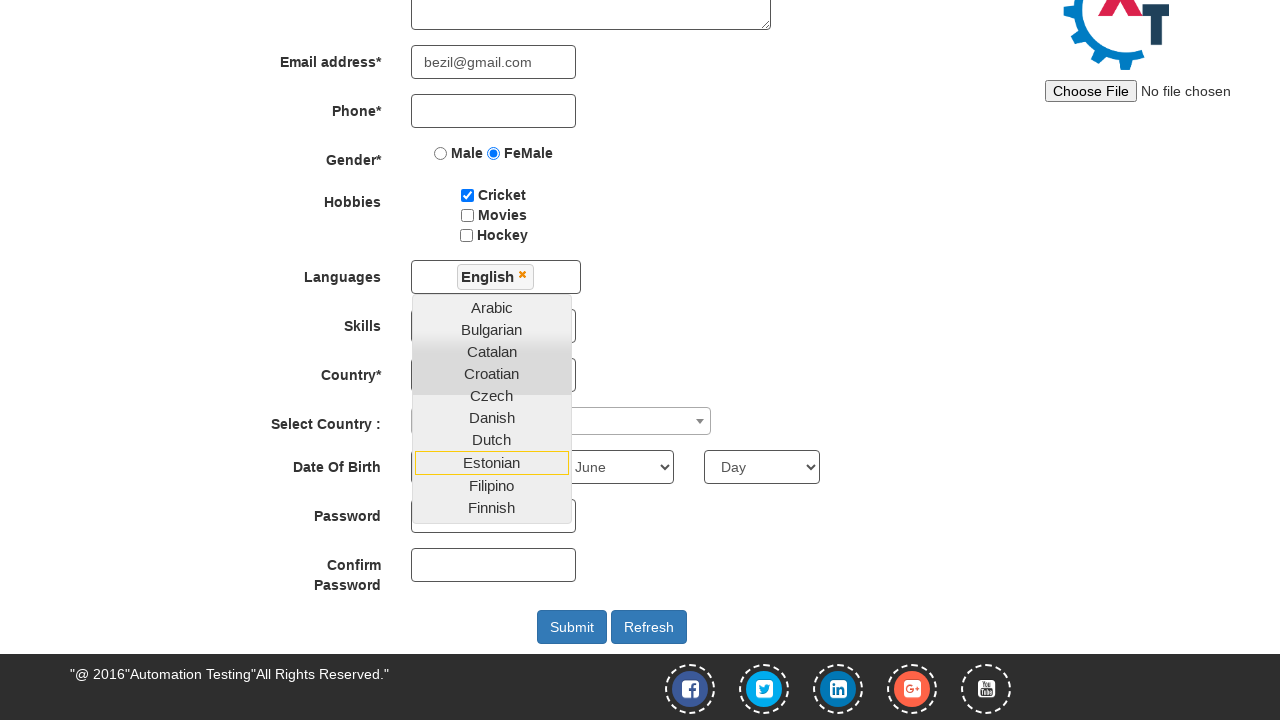

Selected birth day '13' on #daybox
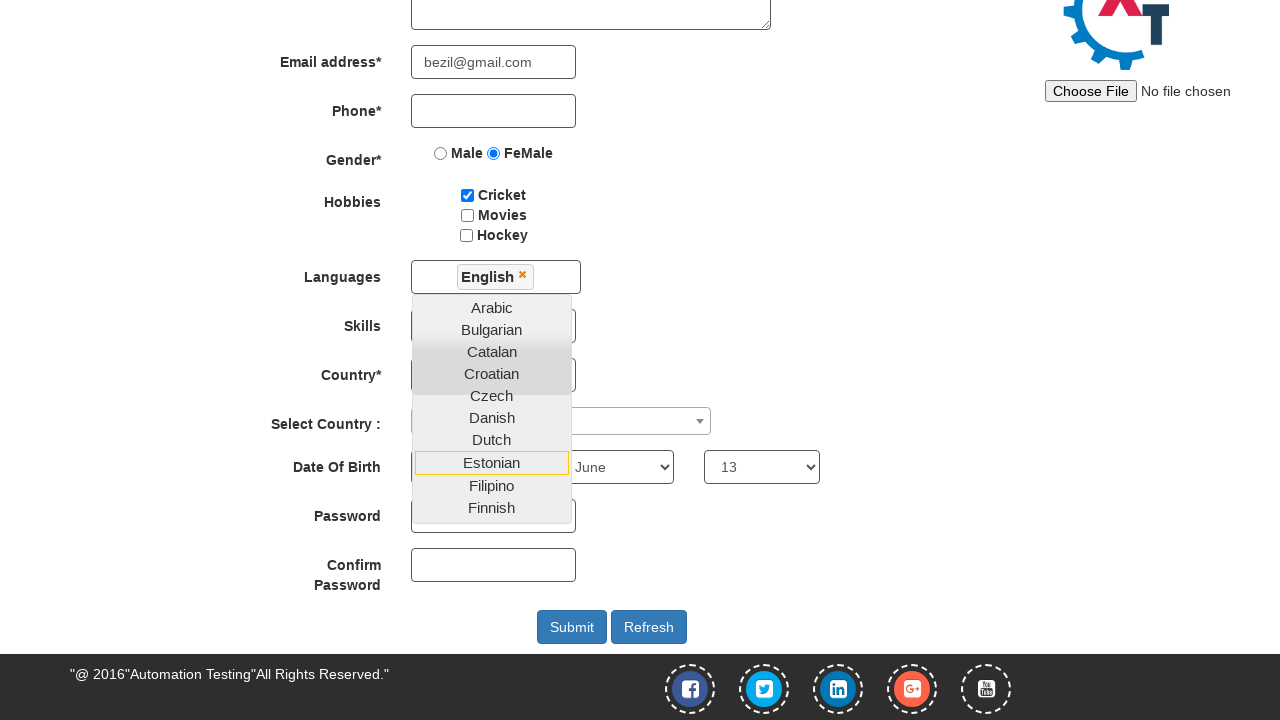

Filled phone number field with '9751581235' on input[type='tel']
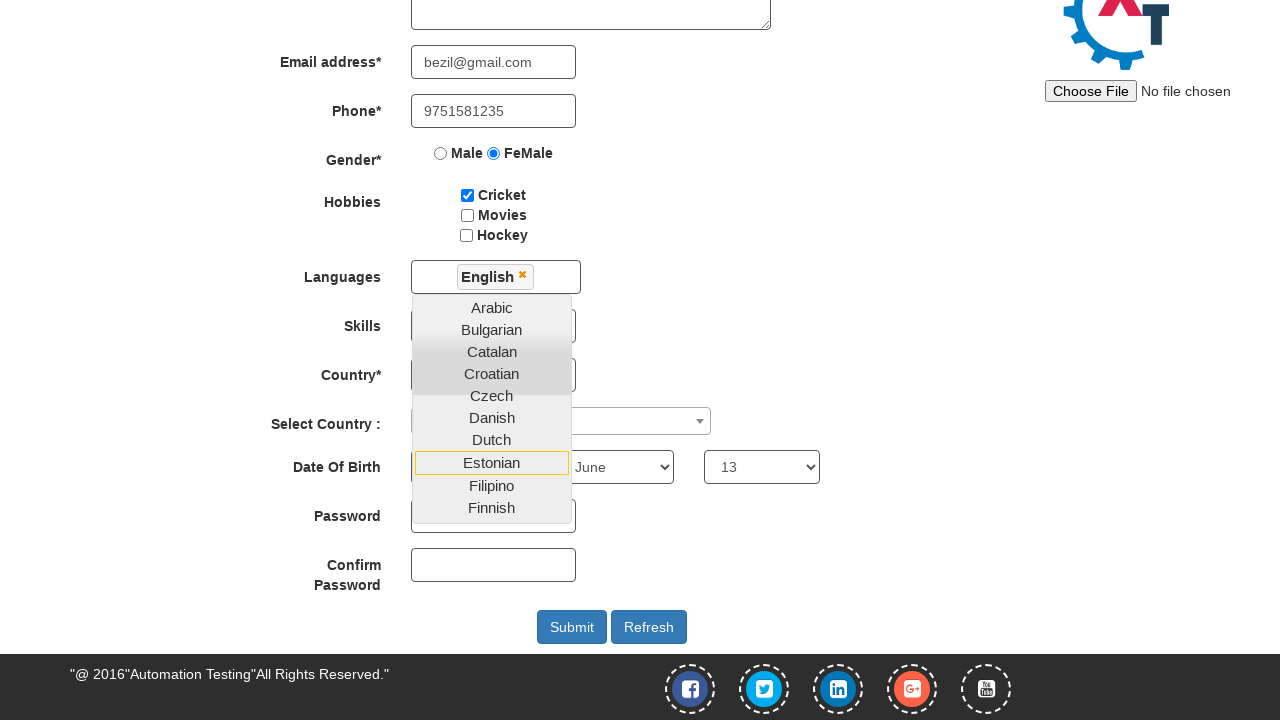

Filled password field with 'BeZiL32' on #firstpassword
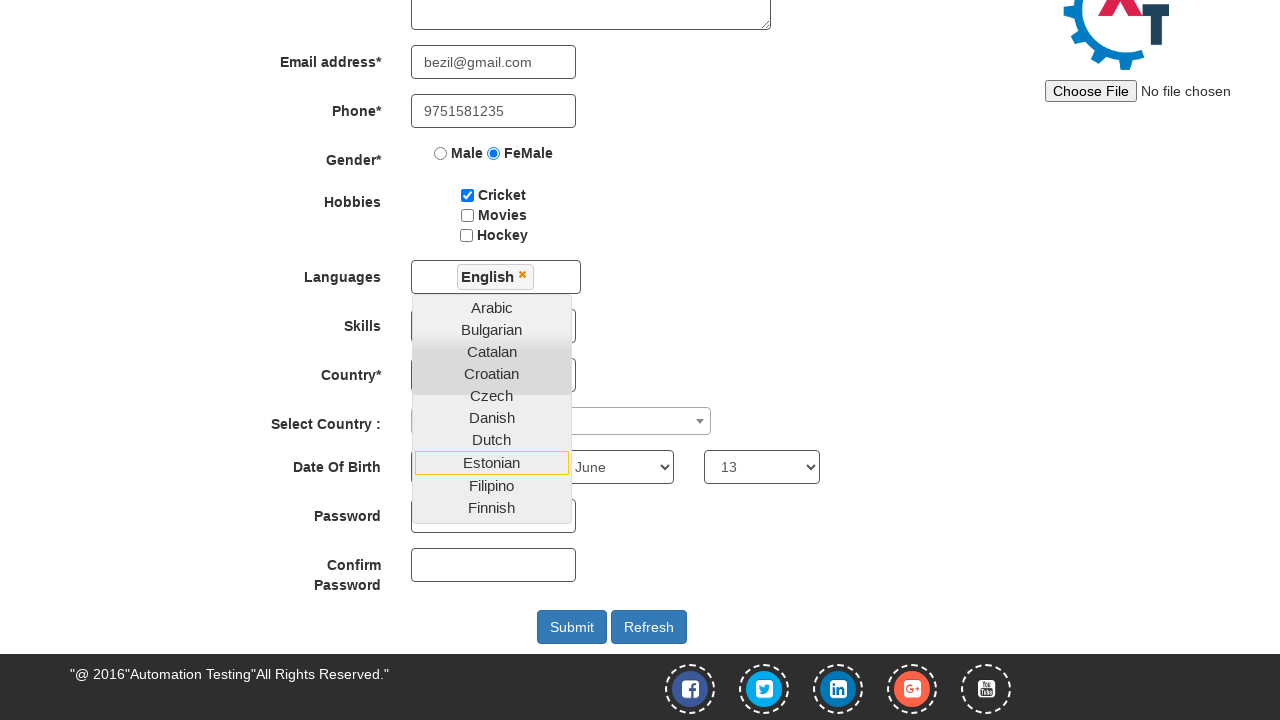

Filled confirm password field with 'BeZiL32' on #secondpassword
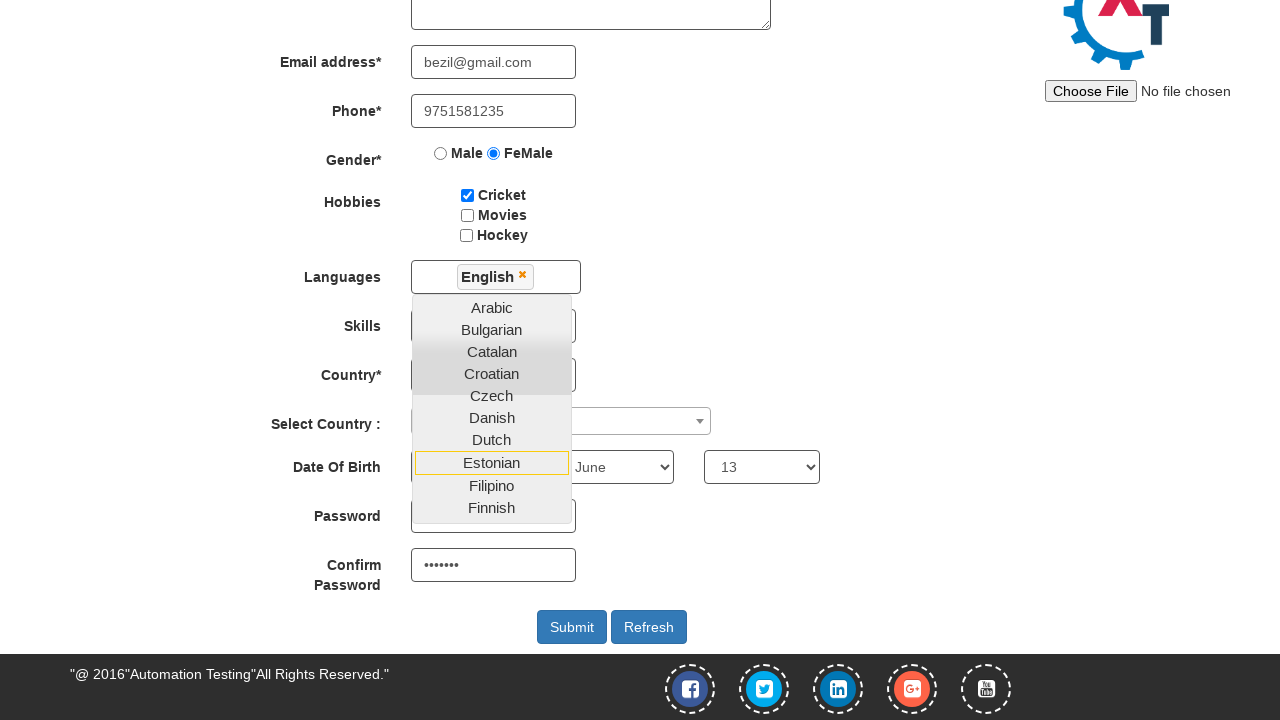

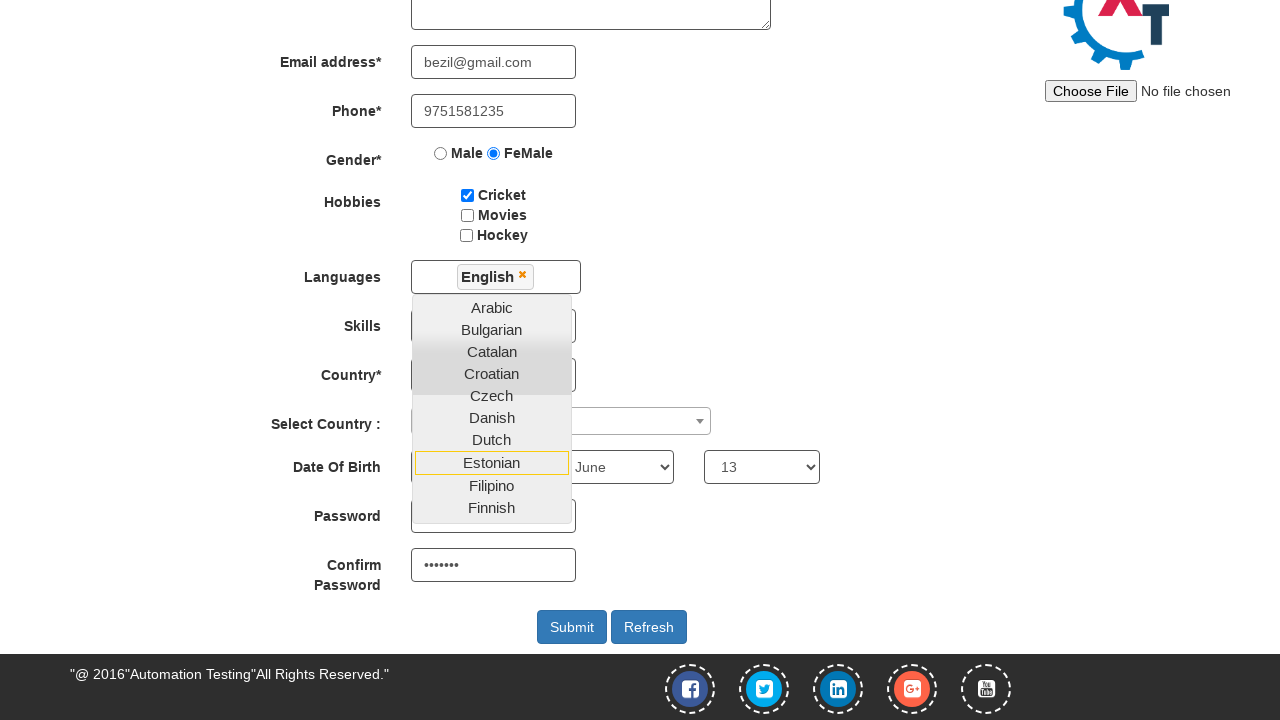